Tests double-click functionality on a button and verifies the success message appears

Starting URL: https://demoqa.com/buttons

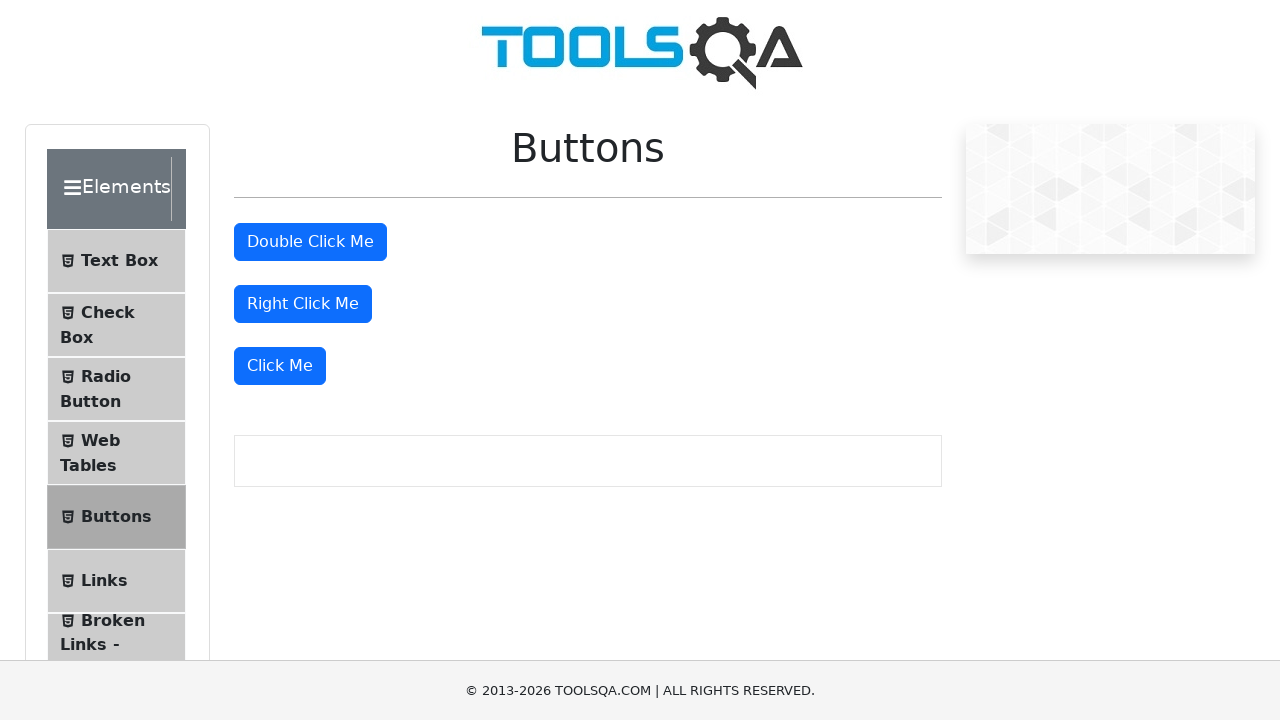

Navigated to Buttons demo page
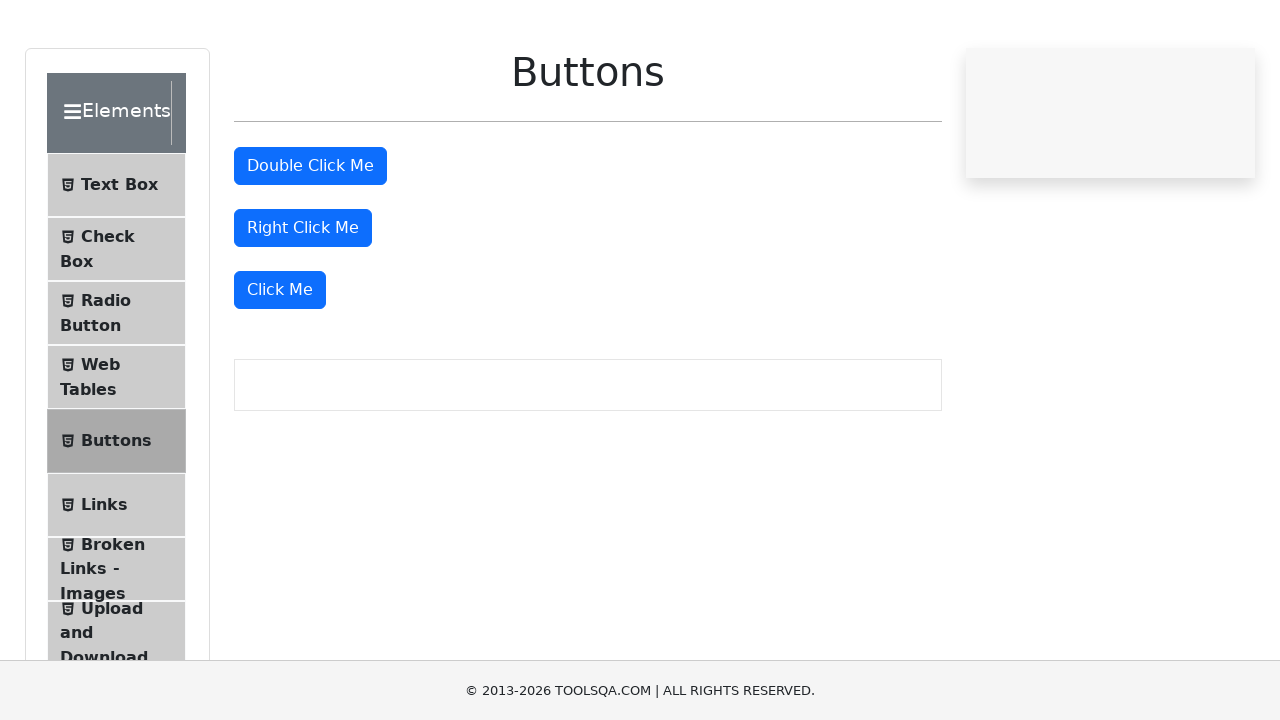

Double-clicked the button element at (310, 242) on #doubleClickBtn
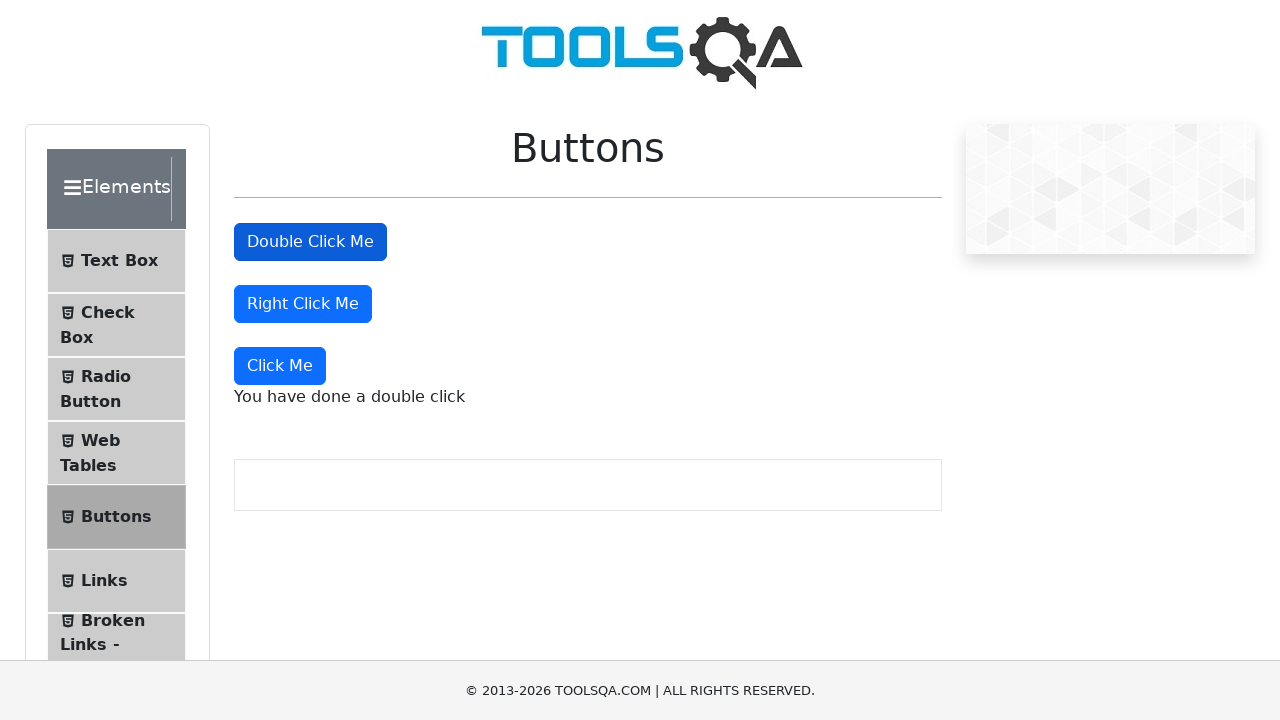

Double-click success message appeared
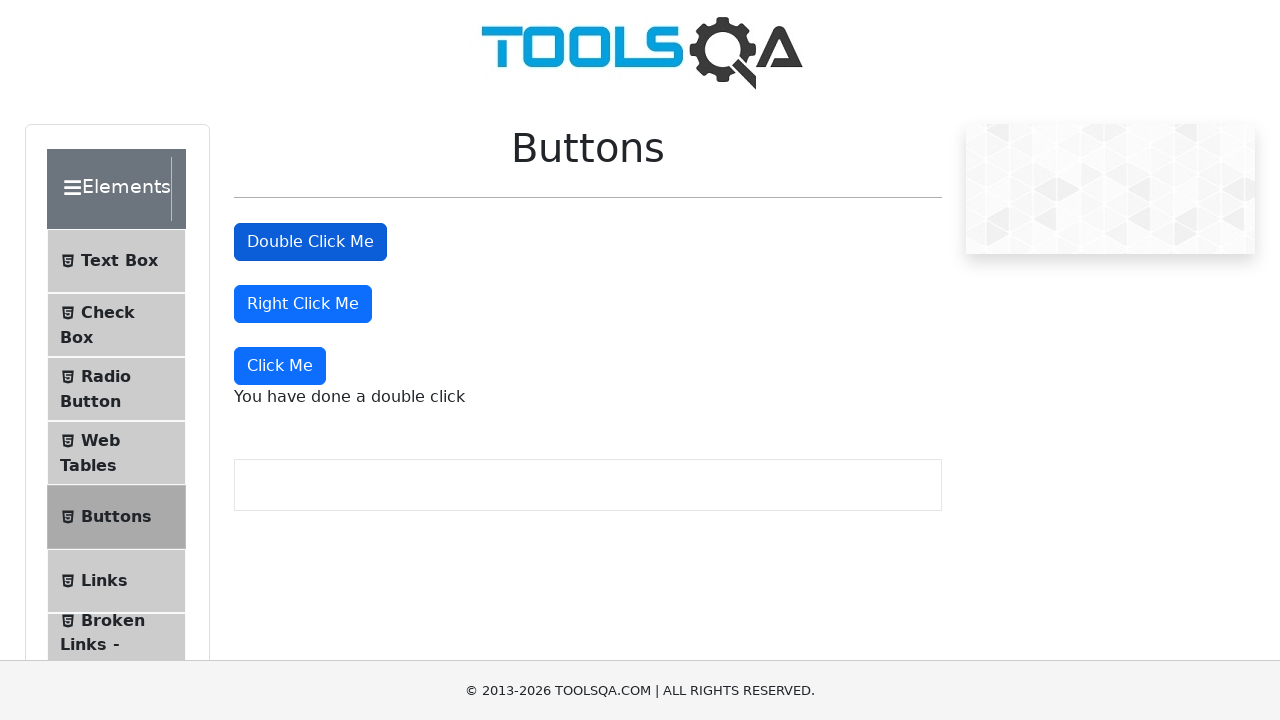

Retrieved success message text content
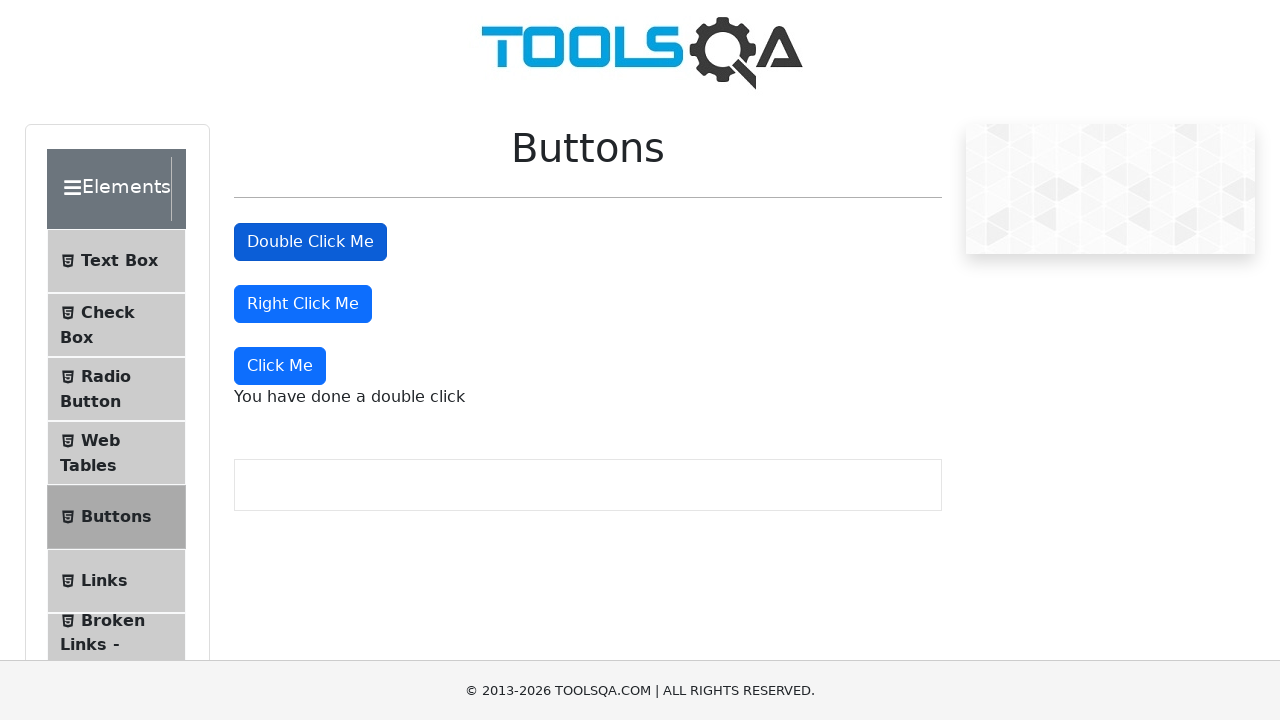

Verified success message contains 'double click'
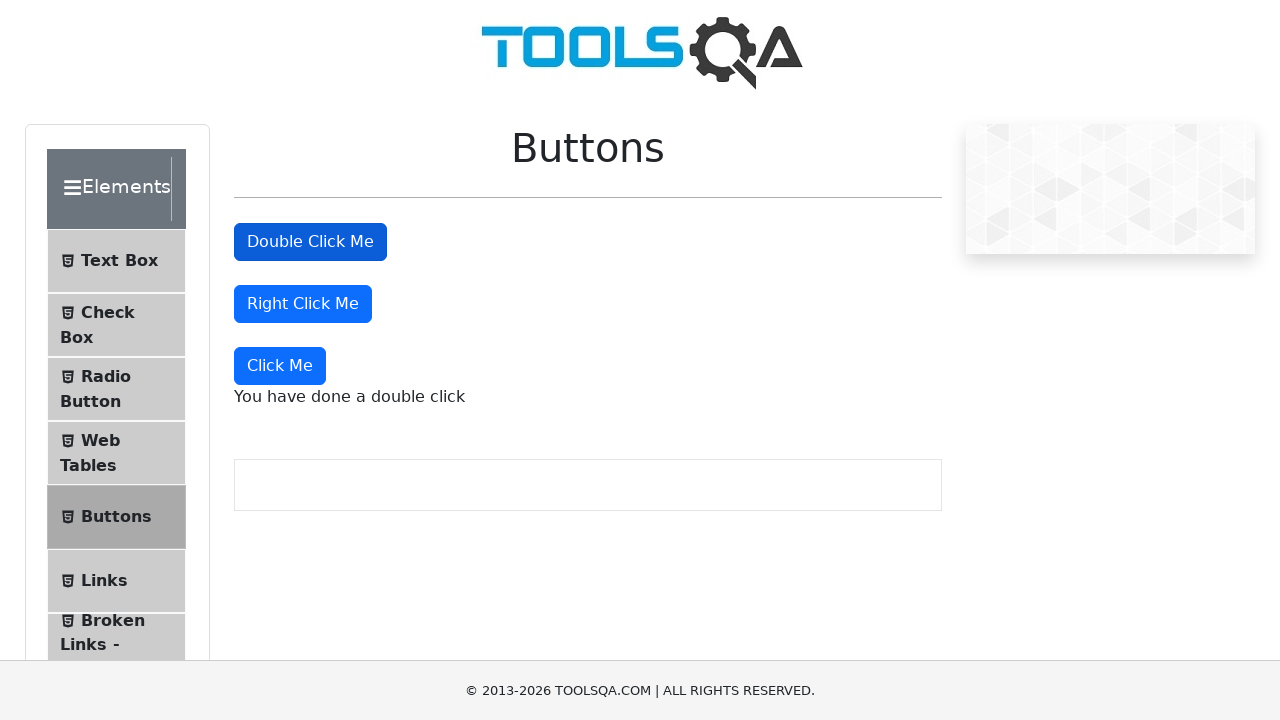

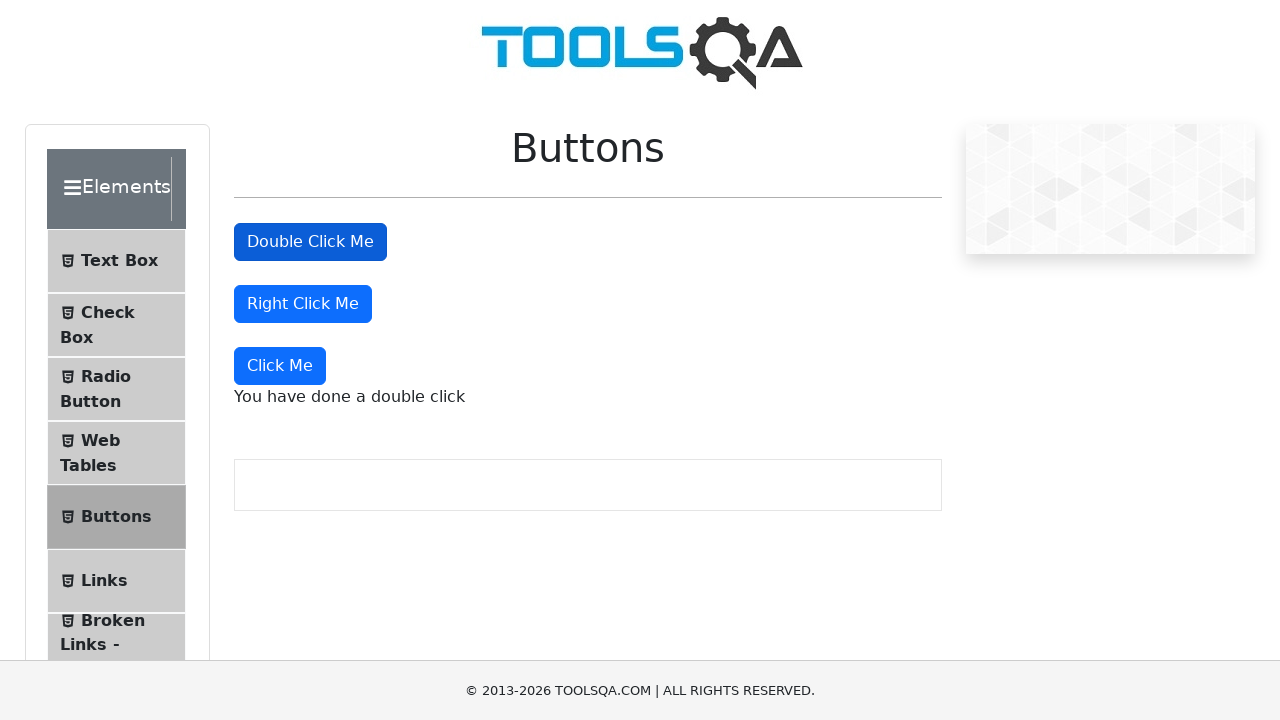